Tests JavaScript Confirm dialog handling by clicking the JS Confirm button, verifying the confirm message, and accepting it

Starting URL: https://the-internet.herokuapp.com/javascript_alerts

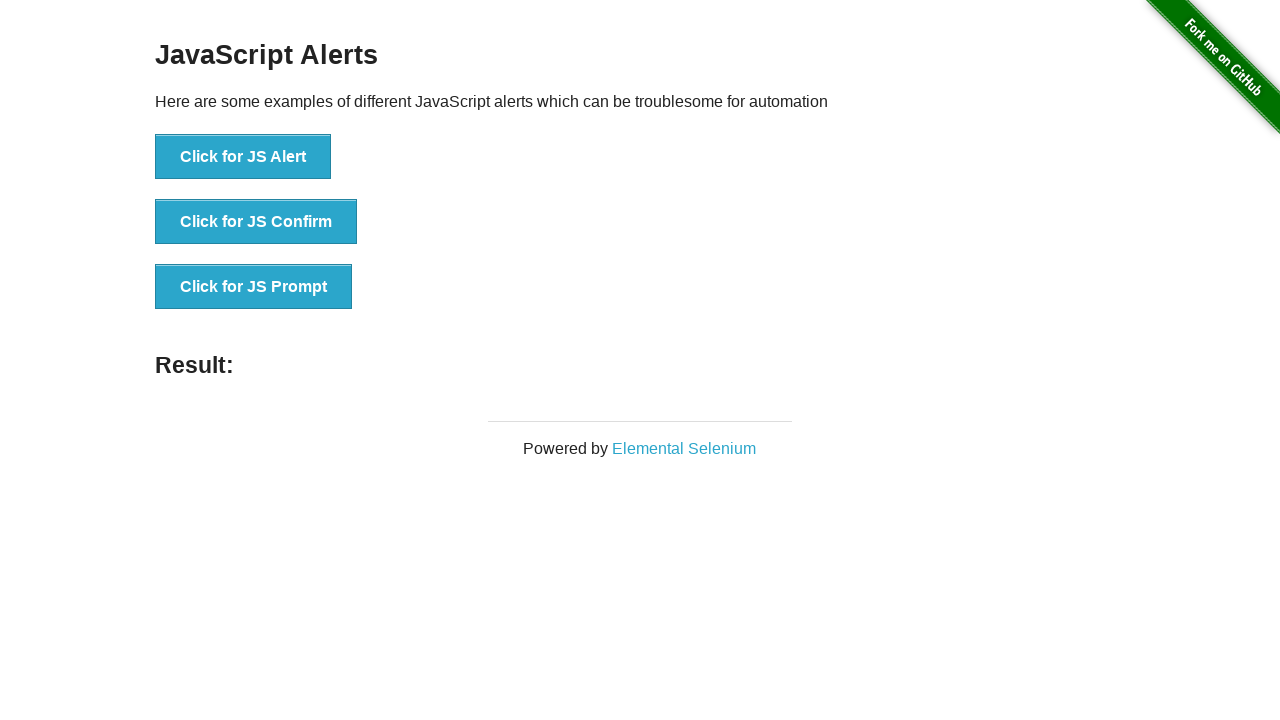

Set up dialog handler to accept confirm dialogs
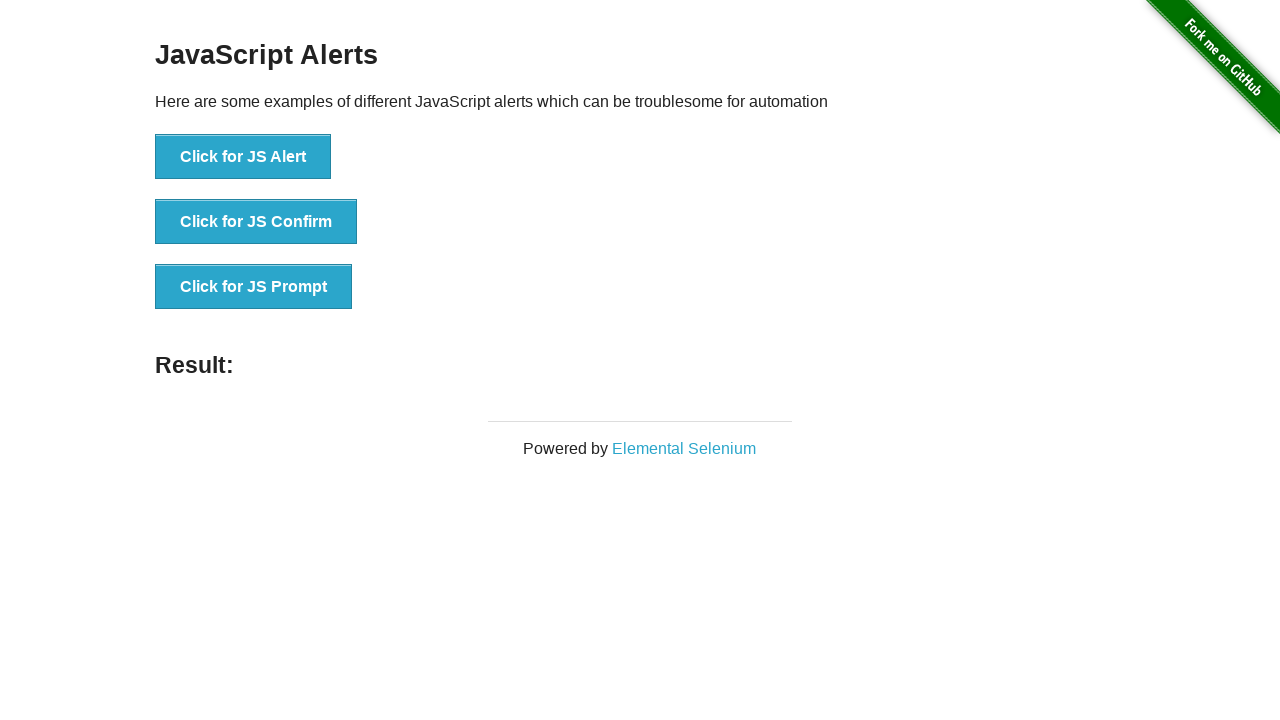

Clicked JS Confirm button at (256, 222) on xpath=//ul/li[2]/button
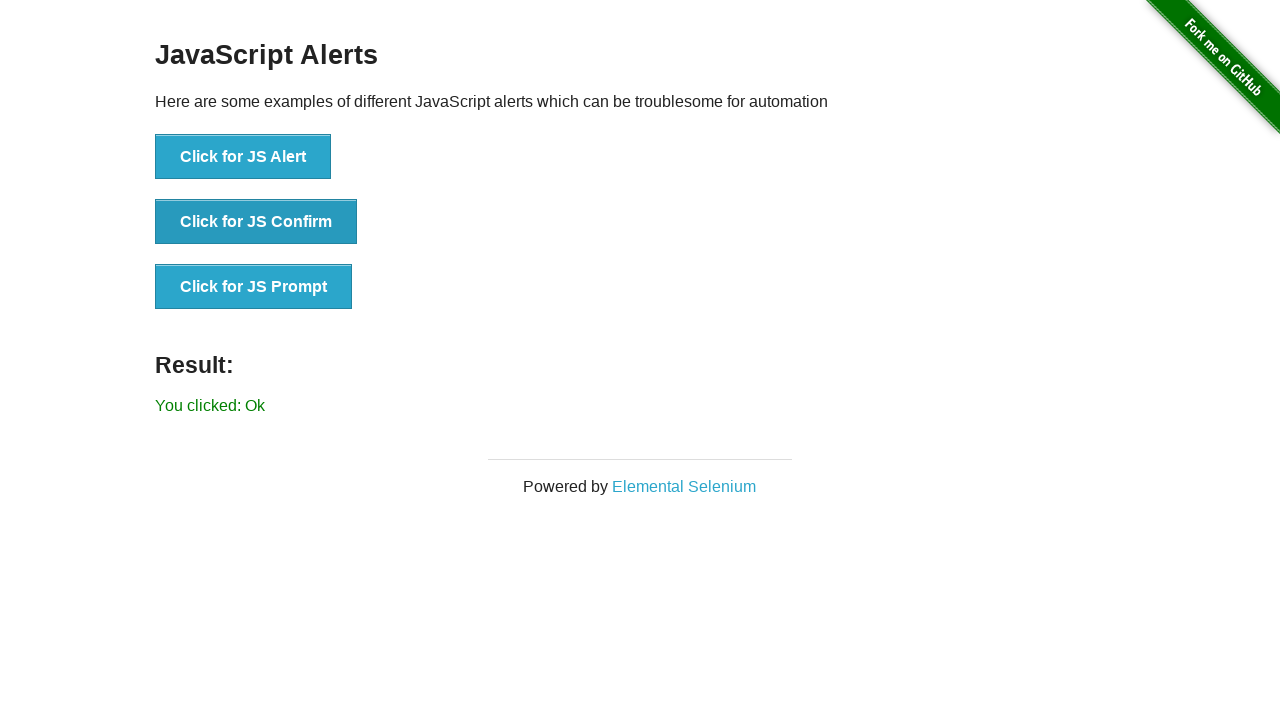

Confirm dialog accepted and result text updated
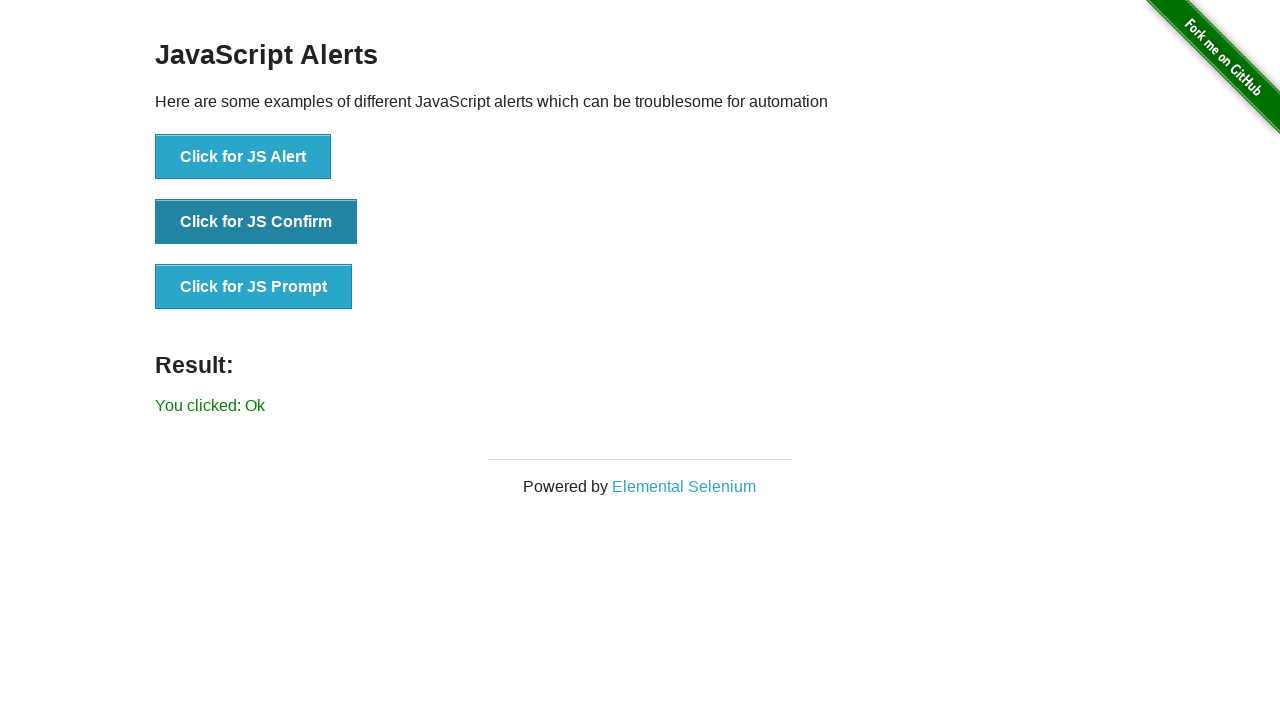

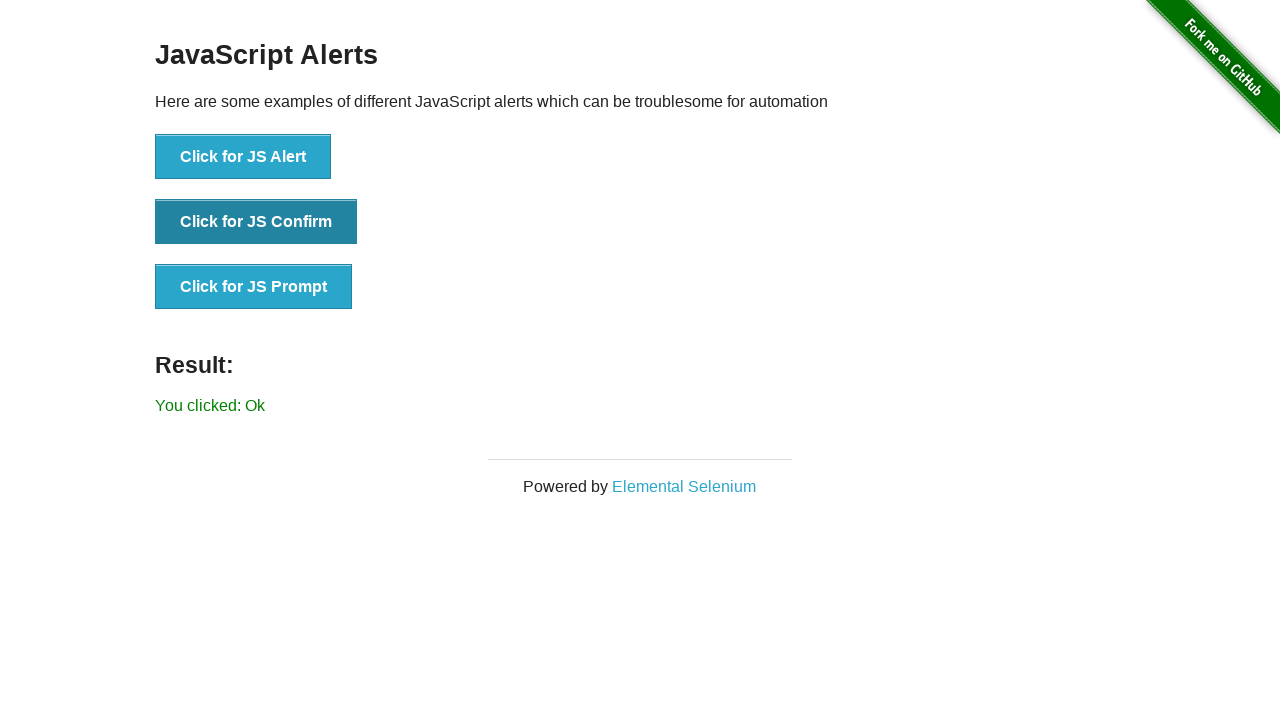